Tests iframe interaction by switching into an iframe, reading text from an element inside it, switching back out, and navigating to the home page

Starting URL: https://practice.cydeo.com/iframe

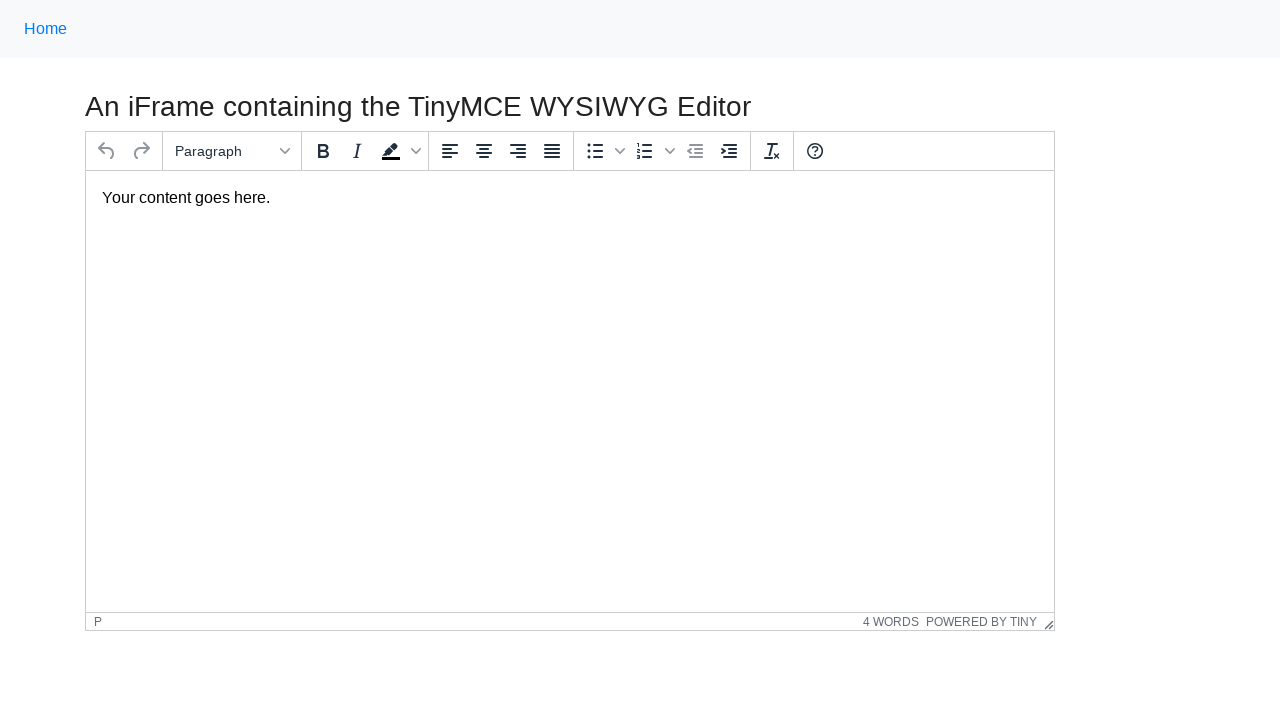

Switched into iframe with name 'mce_0_ifr'
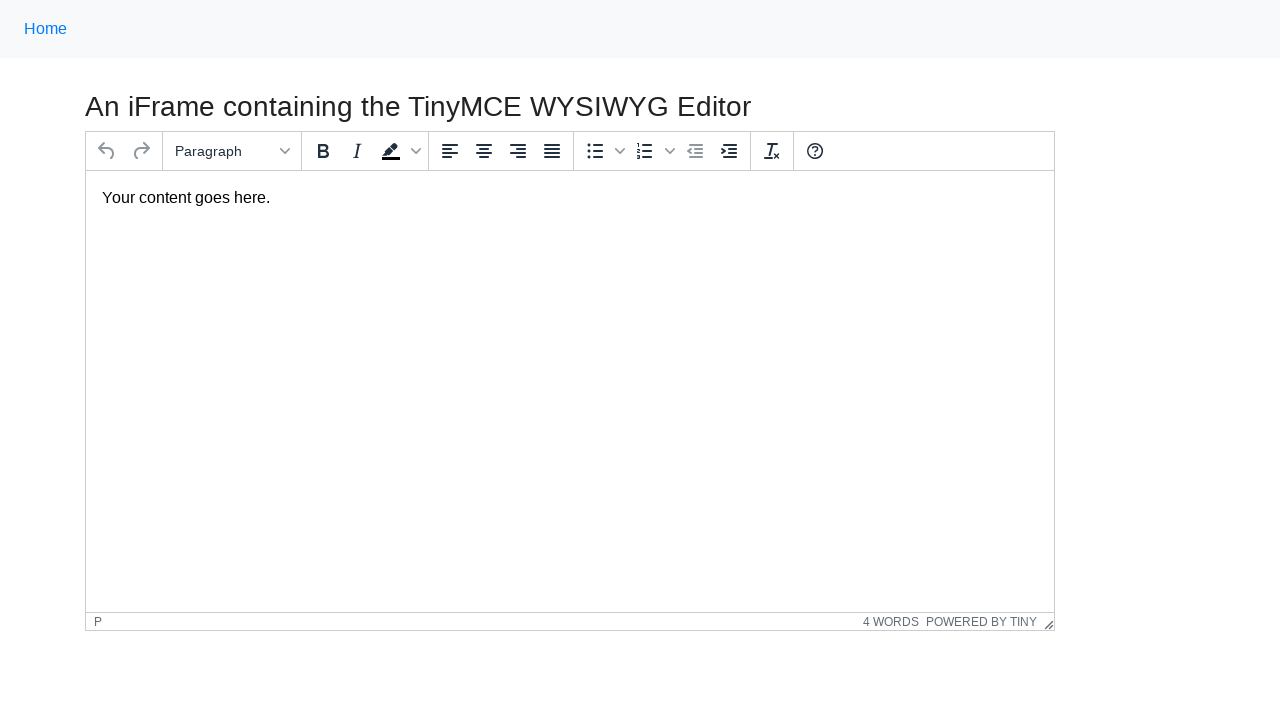

Read text from paragraph element inside iframe: 'Your content goes here.'
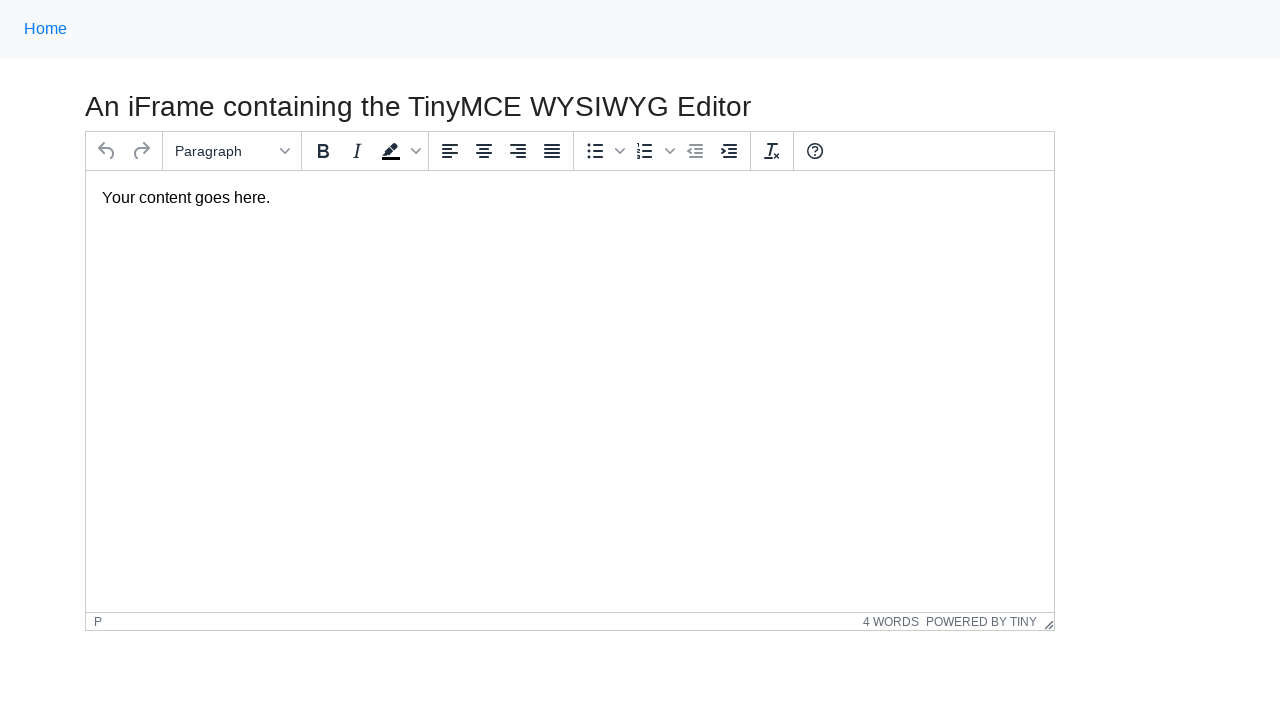

Clicked Home link to navigate back to main practice page at (46, 29) on a:text('Home')
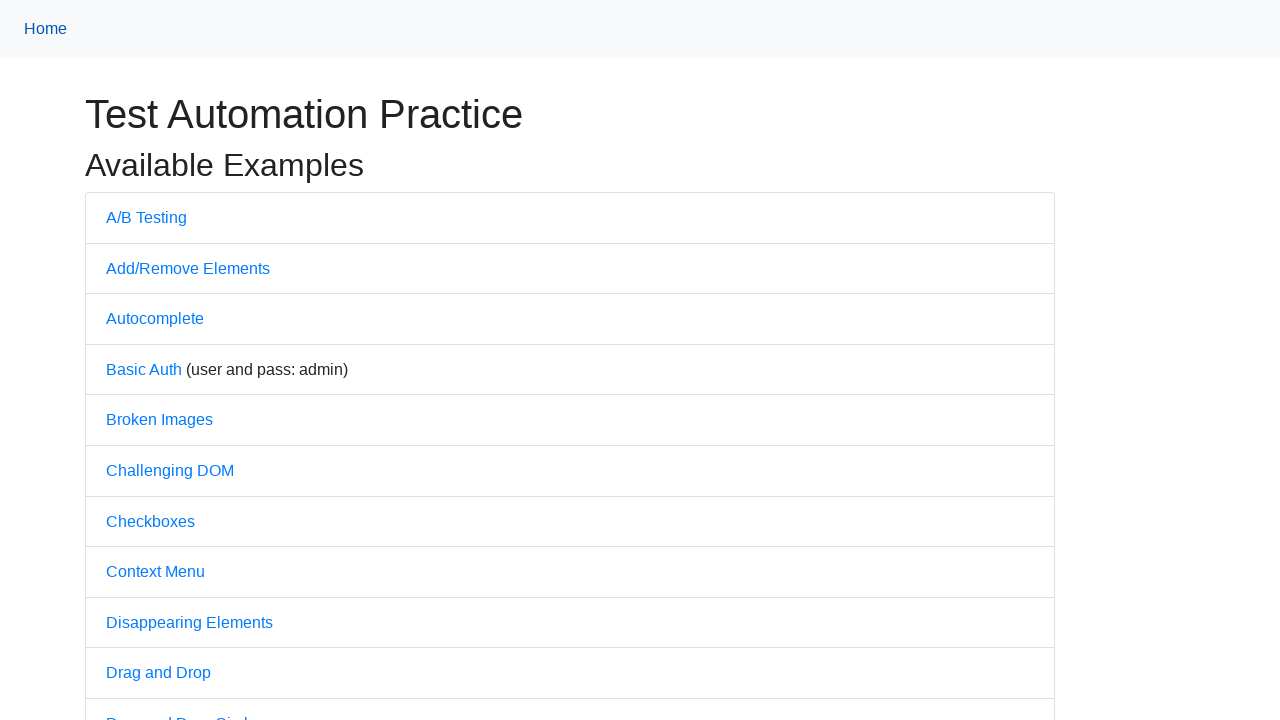

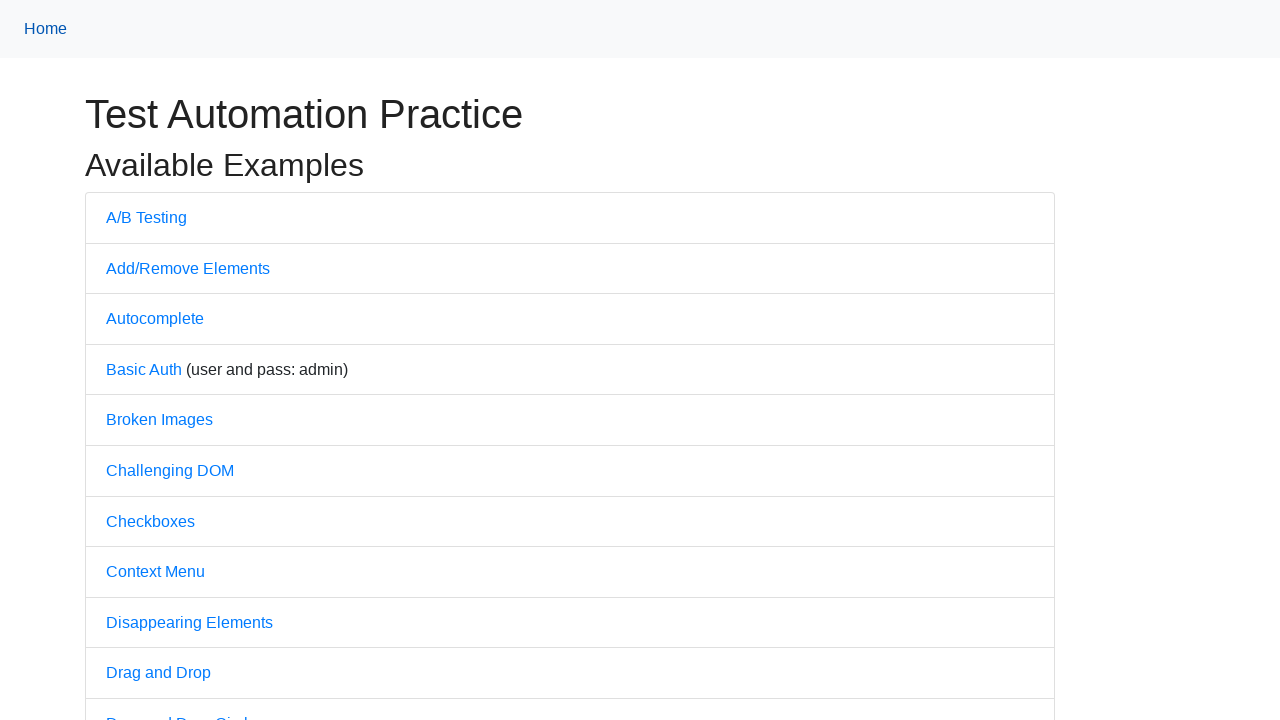